Tests tooltip functionality by hovering over a button and verifying the tooltip text appears

Starting URL: https://demoqa.com/tool-tips

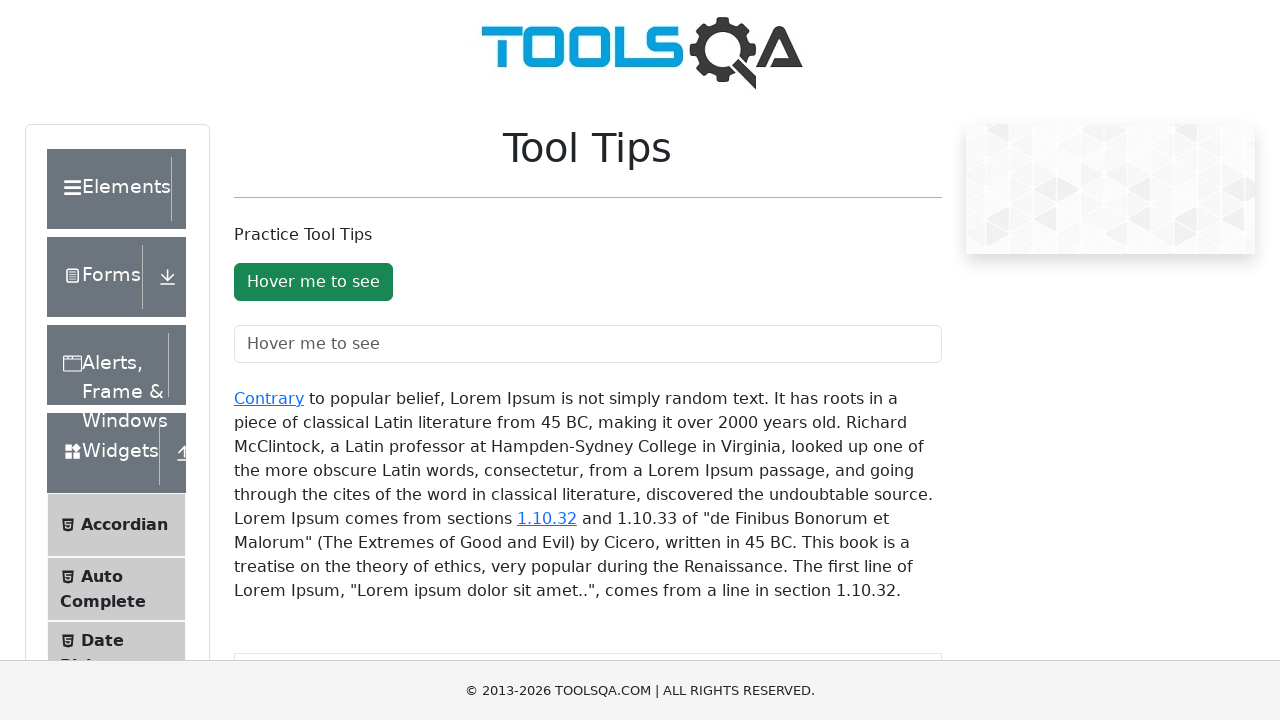

Hovered over tooltip button to trigger tooltip display at (313, 282) on #toolTipButton
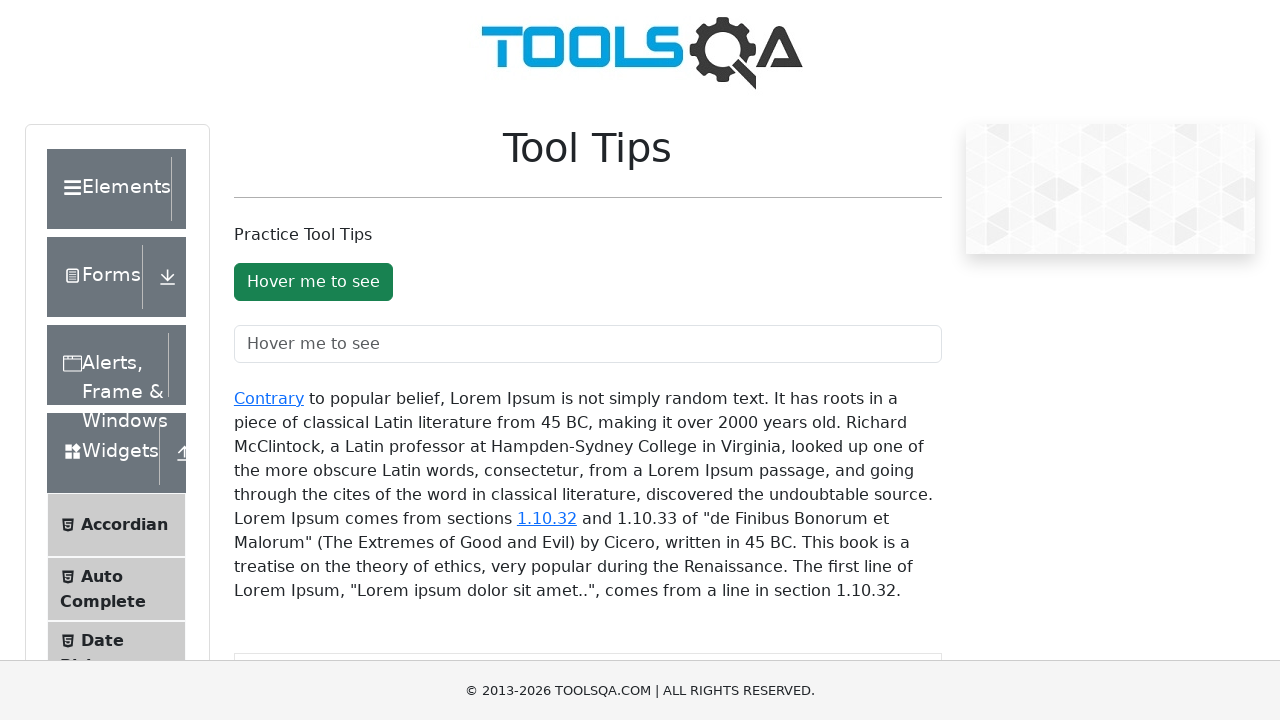

Tooltip element appeared and became visible
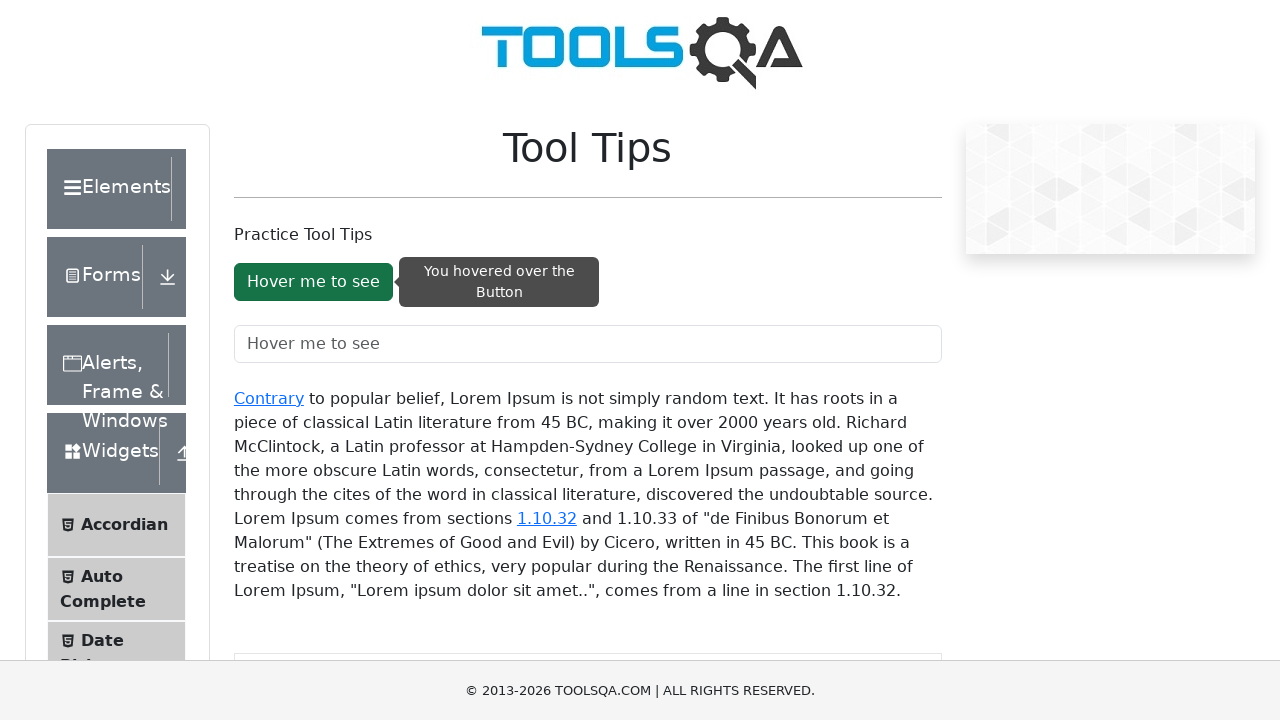

Retrieved tooltip text: 'You hovered over the Button'
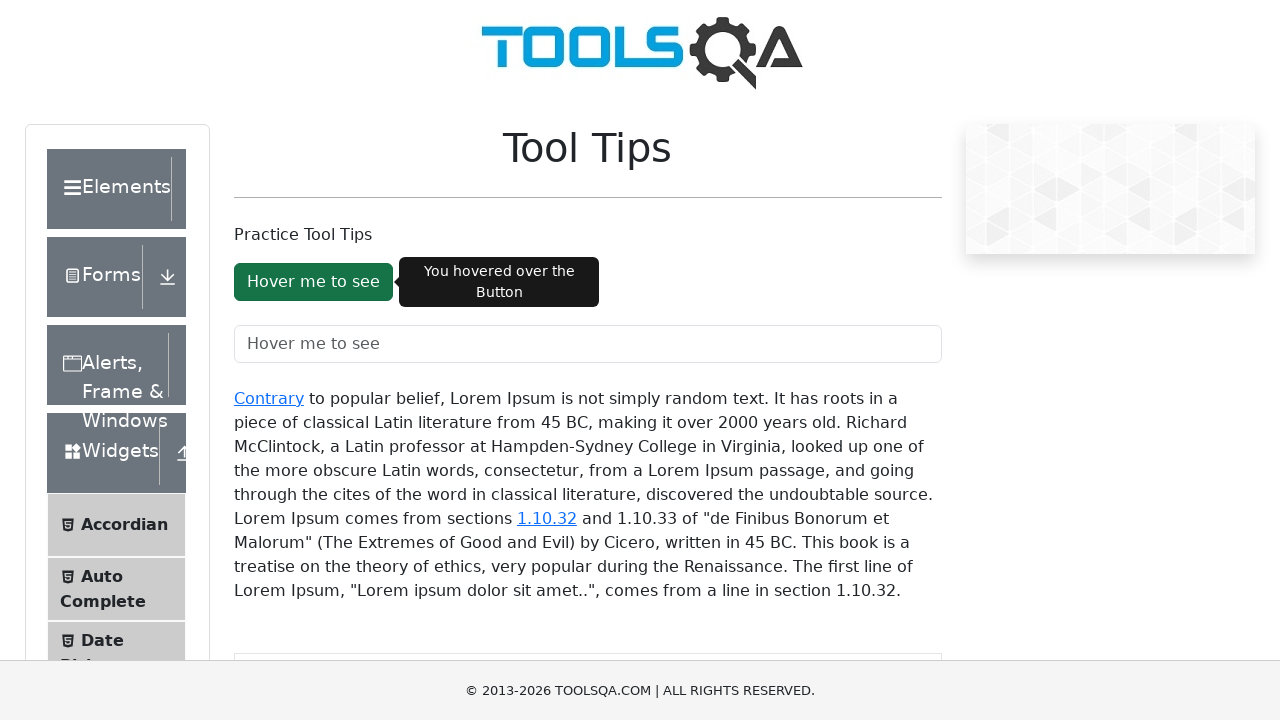

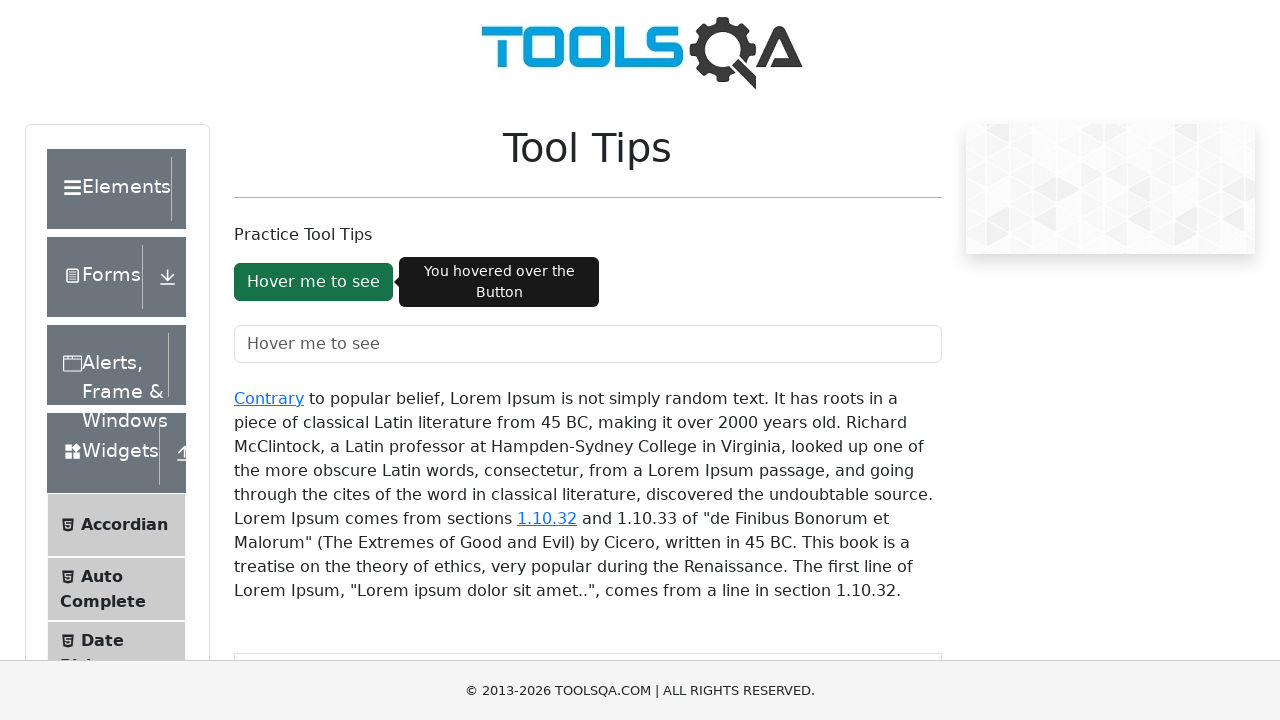